Tests page scrolling functionality by scrolling from top to bottom of the flags of the world page, then scrolling back to the top

Starting URL: https://www.worldometers.info/geography/flags-of-the-world/

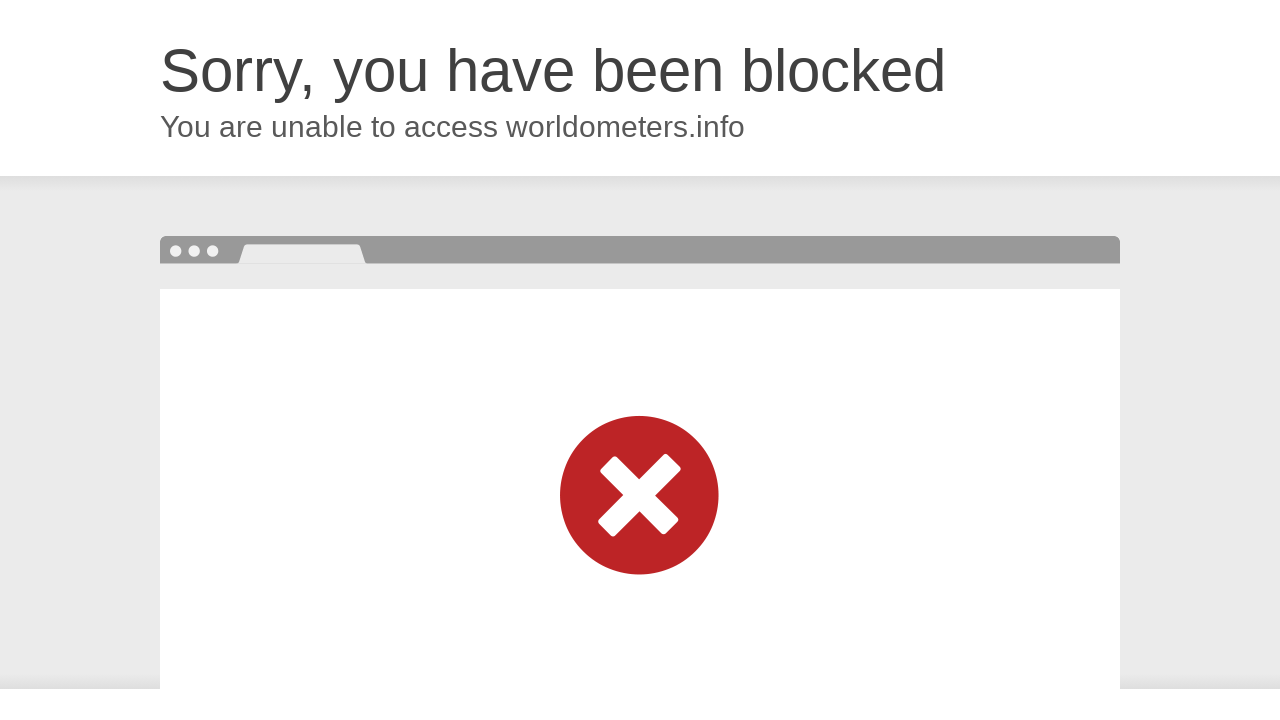

Scrolled to the bottom of the flags of the world page
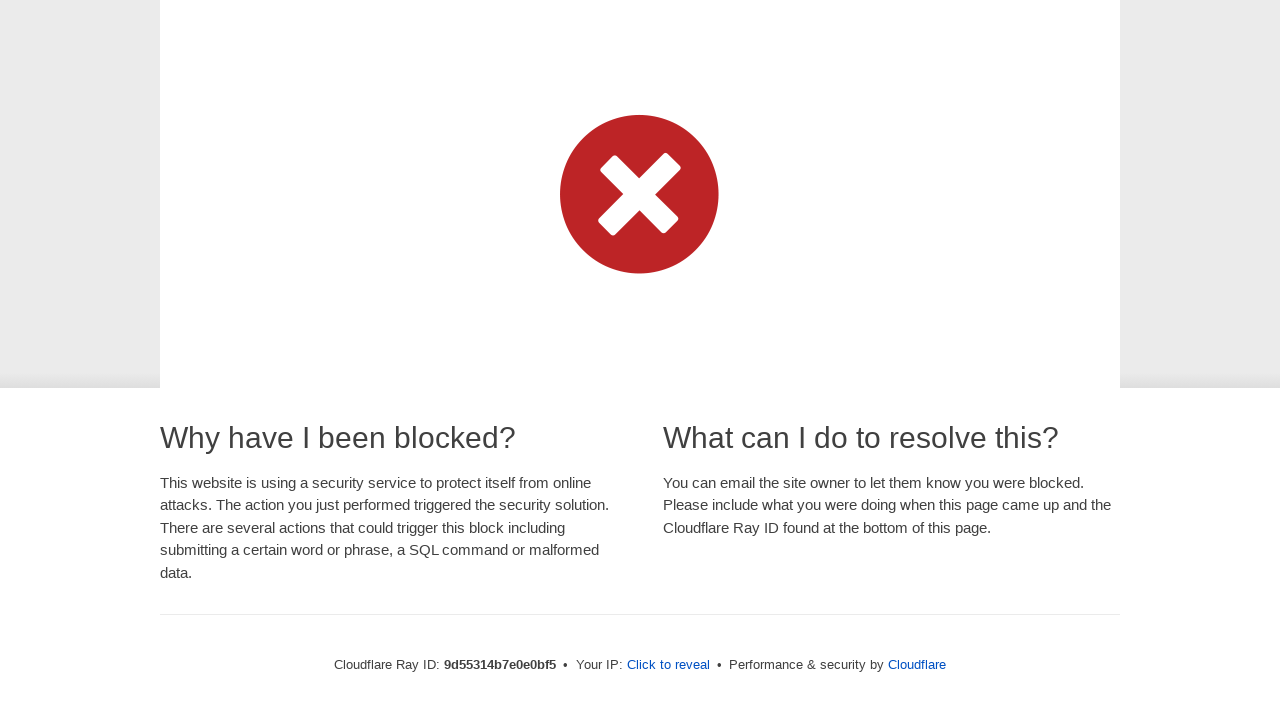

Waited 500ms for scroll animation to complete
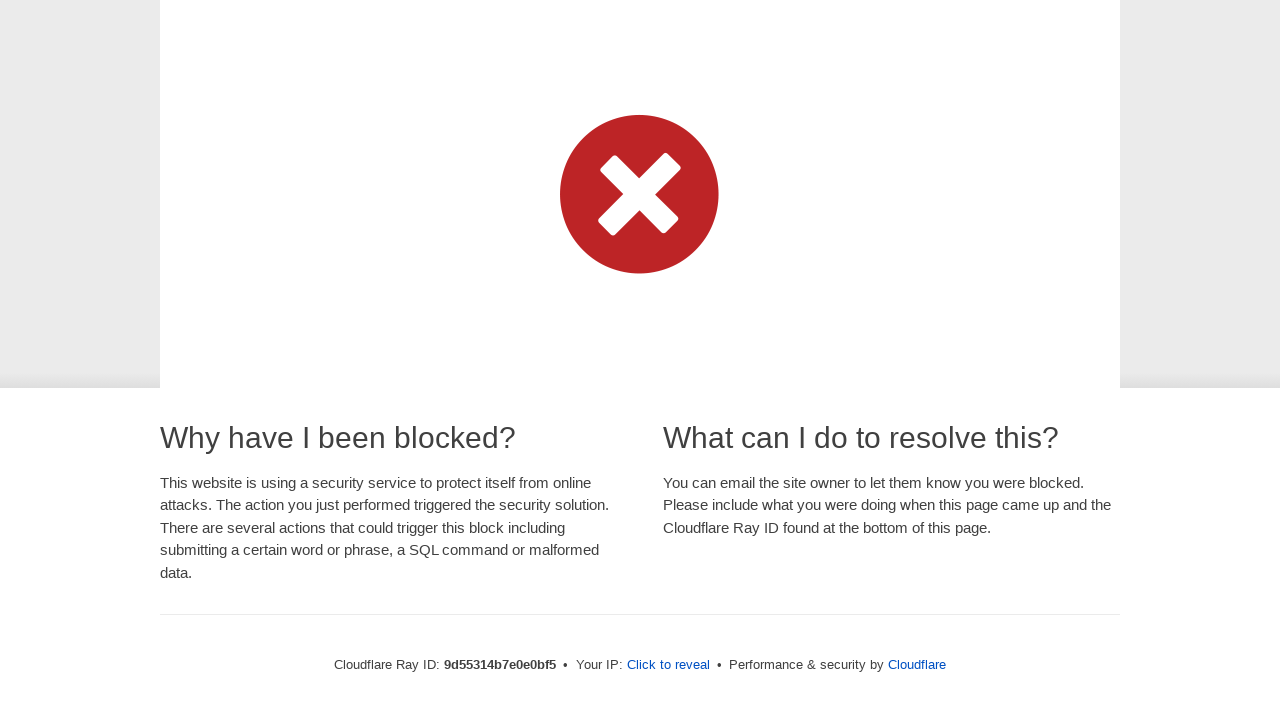

Scrolled back to the top of the page
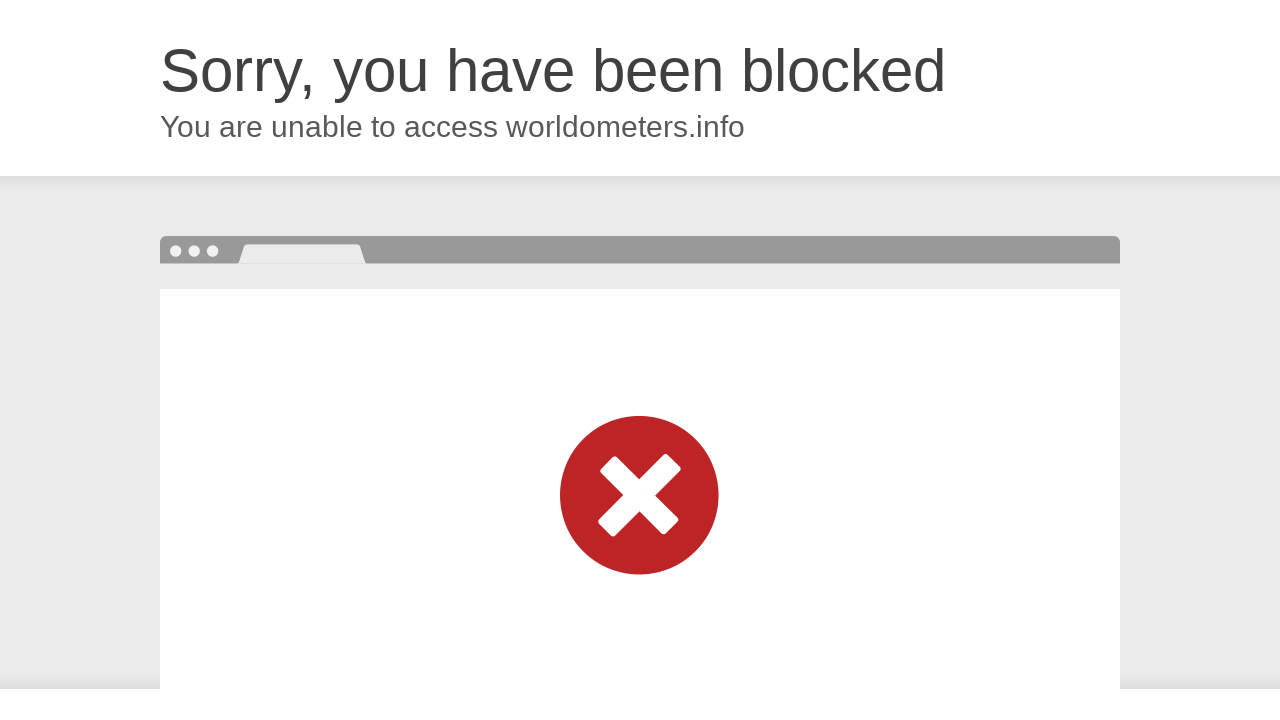

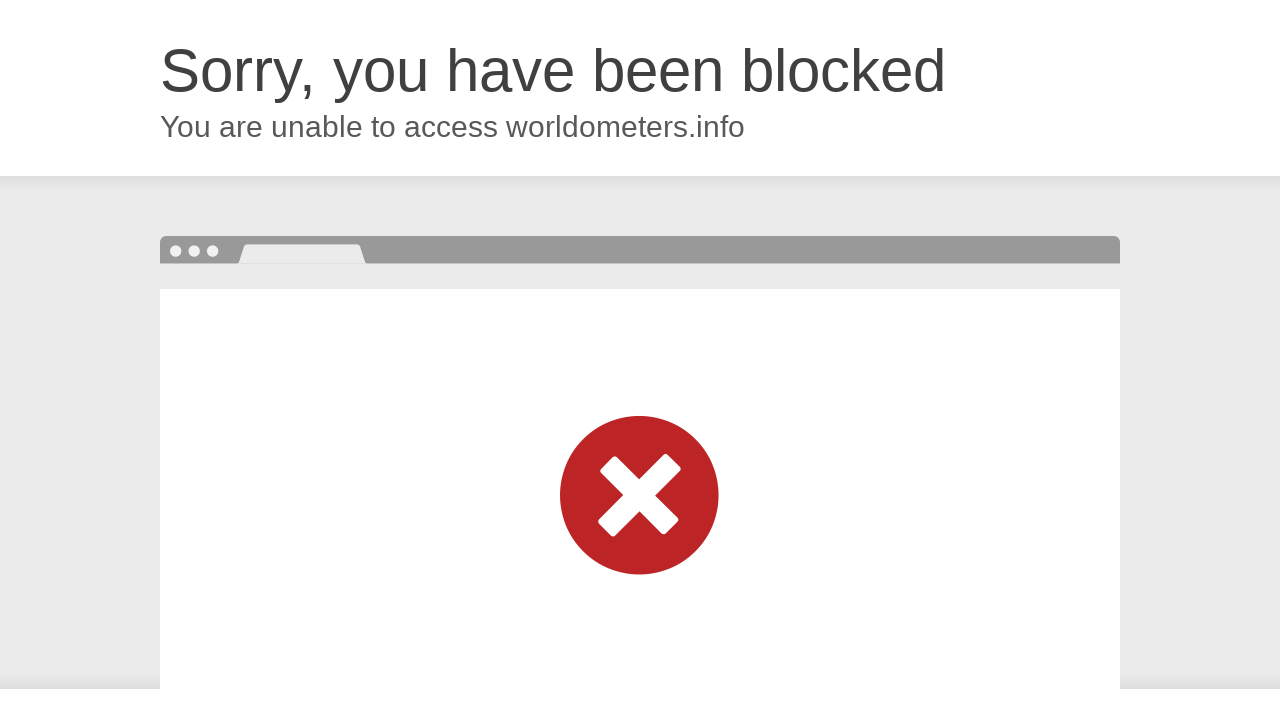